Tests the progress bar functionality by clicking the start button, waiting until it reaches 75%, then clicking the stop button to verify the progress bar stops.

Starting URL: http://uitestingplayground.com/progressbar

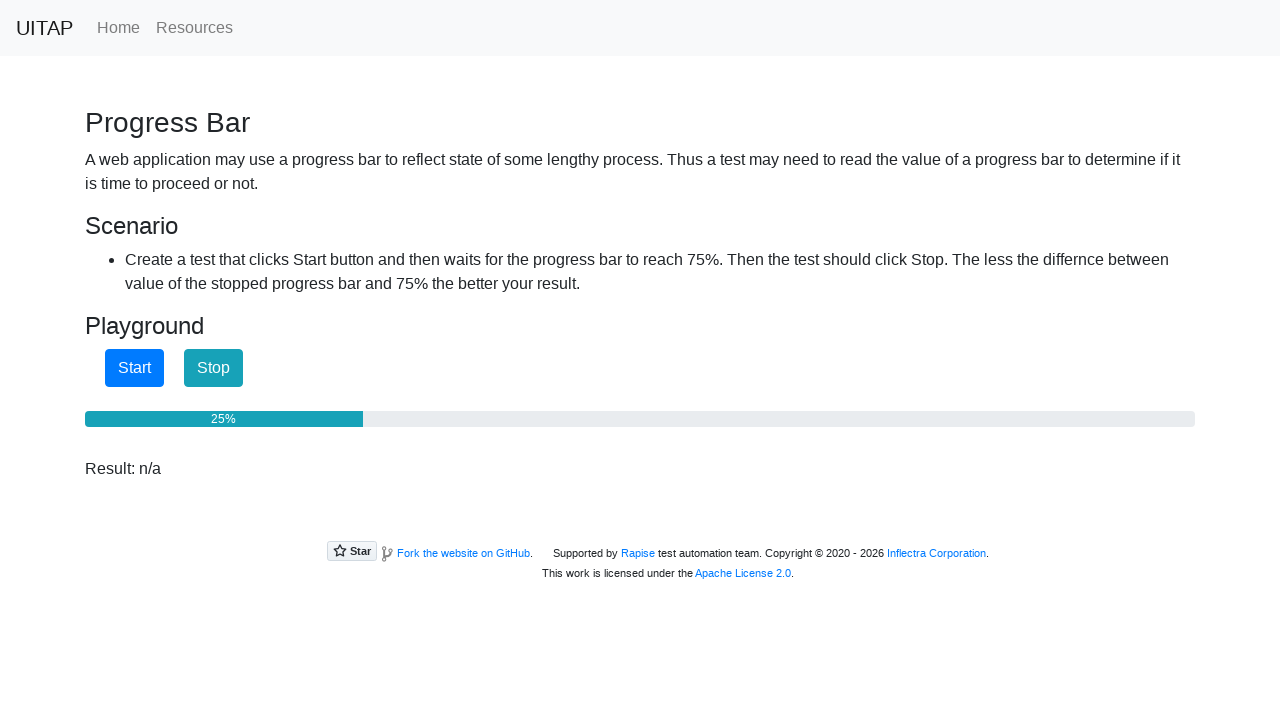

Clicked start button to begin progress bar at (134, 368) on #startButton
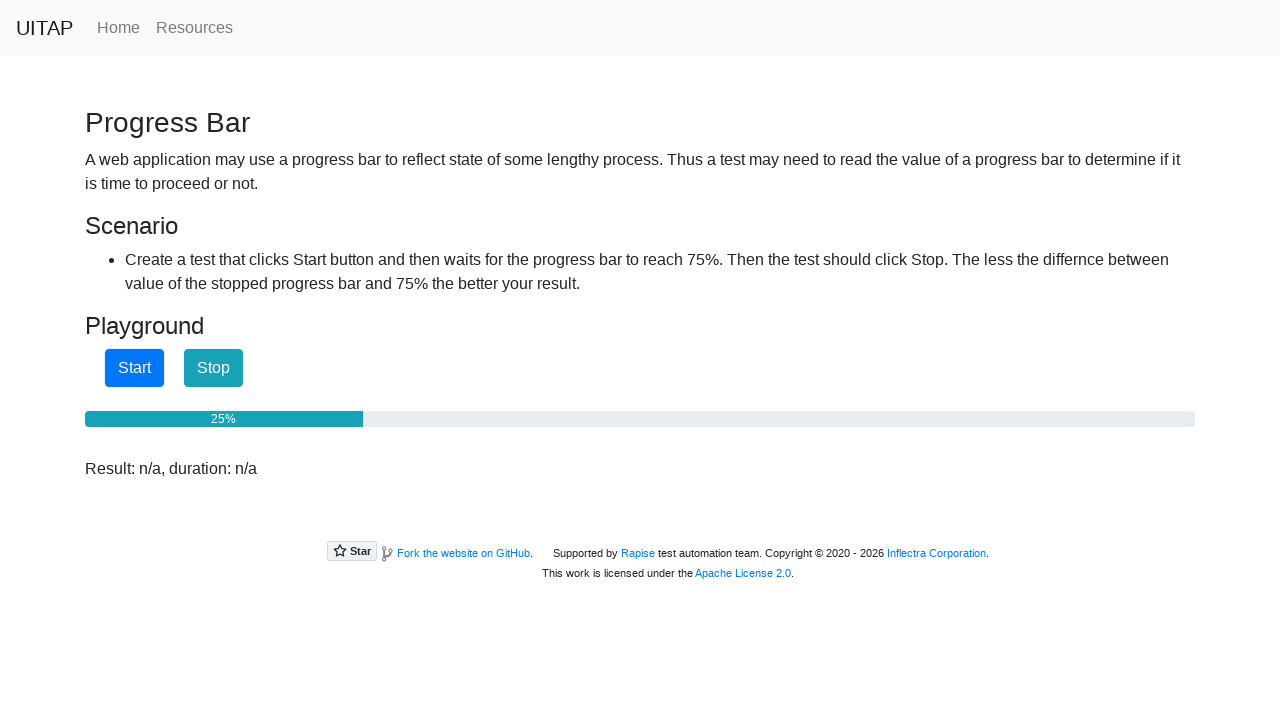

Progress bar reached 75%
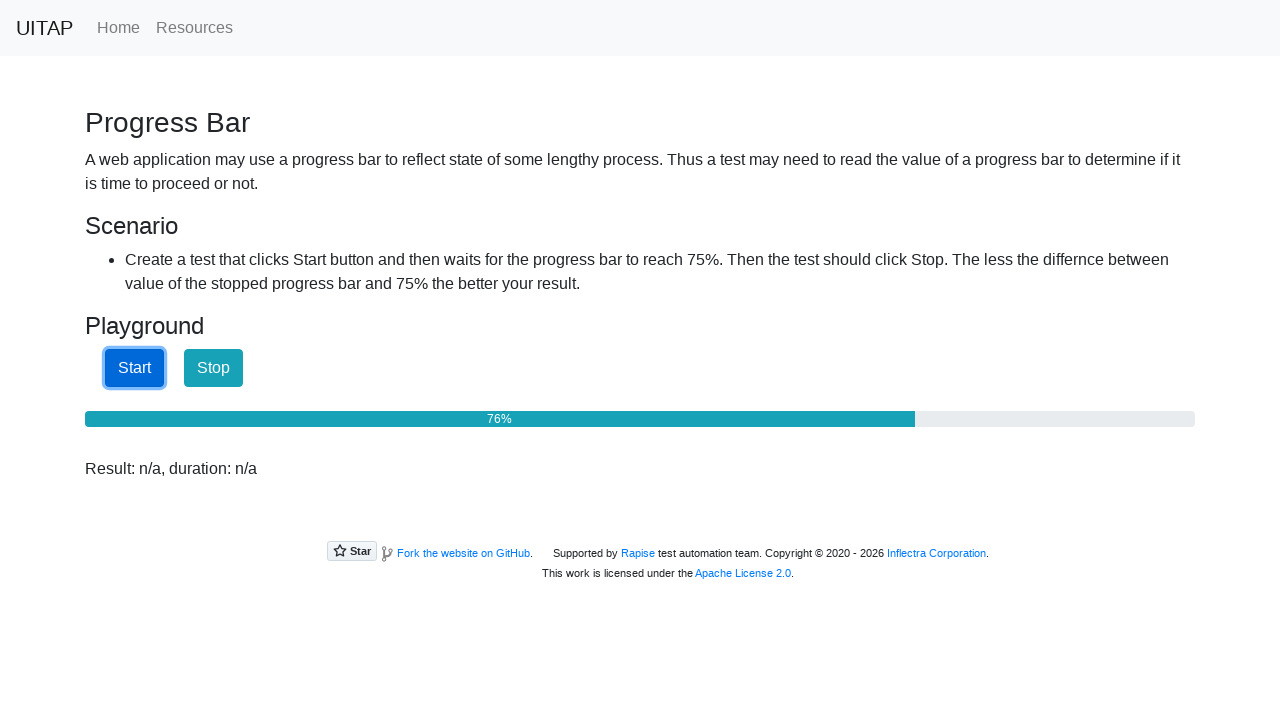

Clicked stop button to halt progress bar at (214, 368) on #stopButton
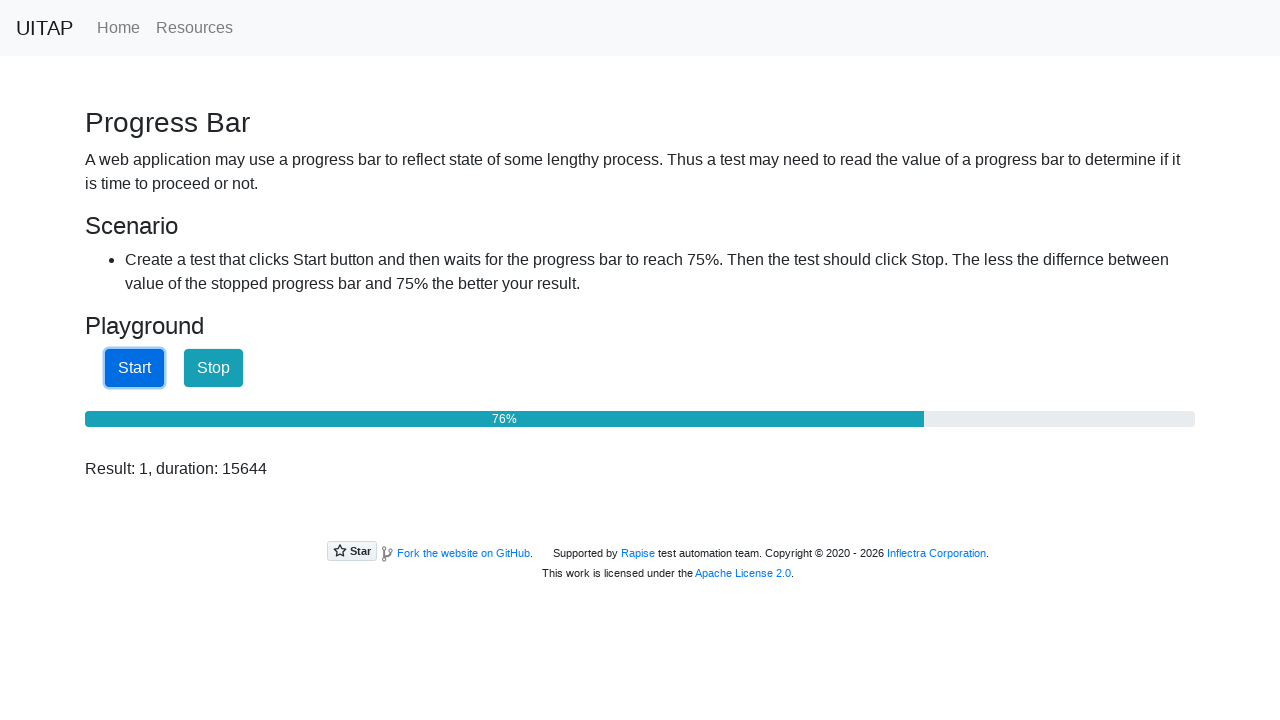

Verified progress bar is visible and stopped
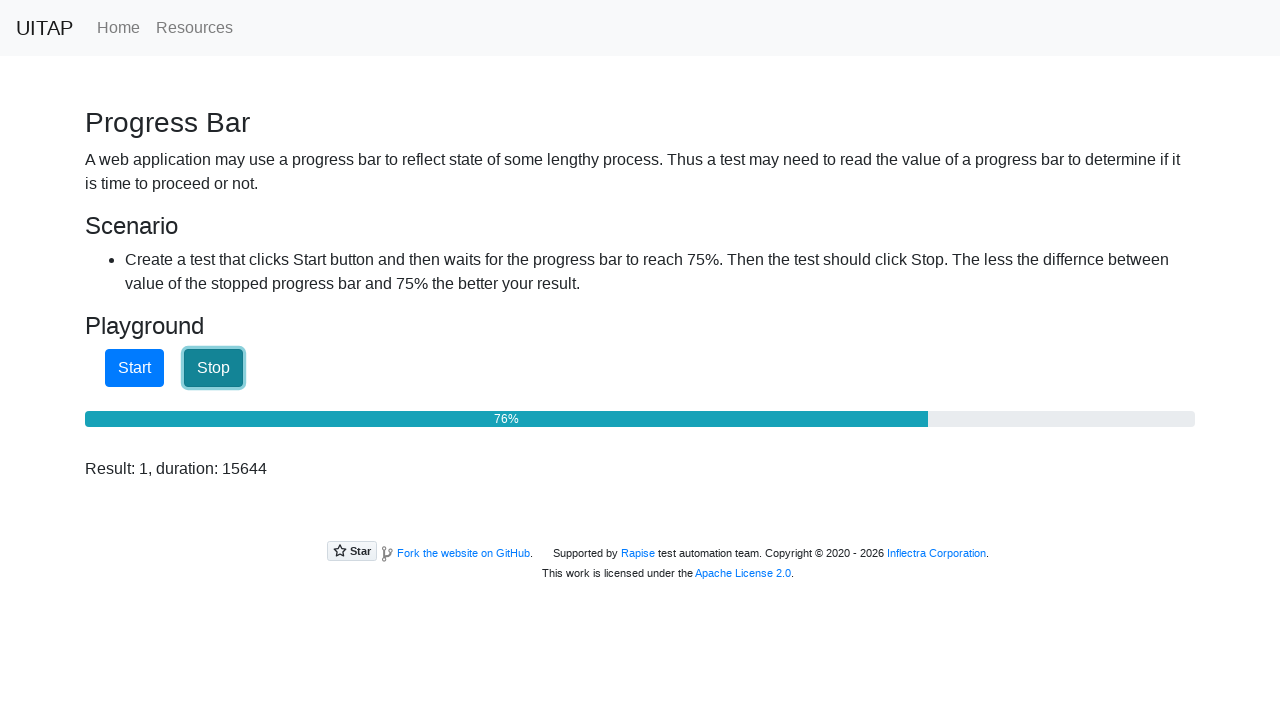

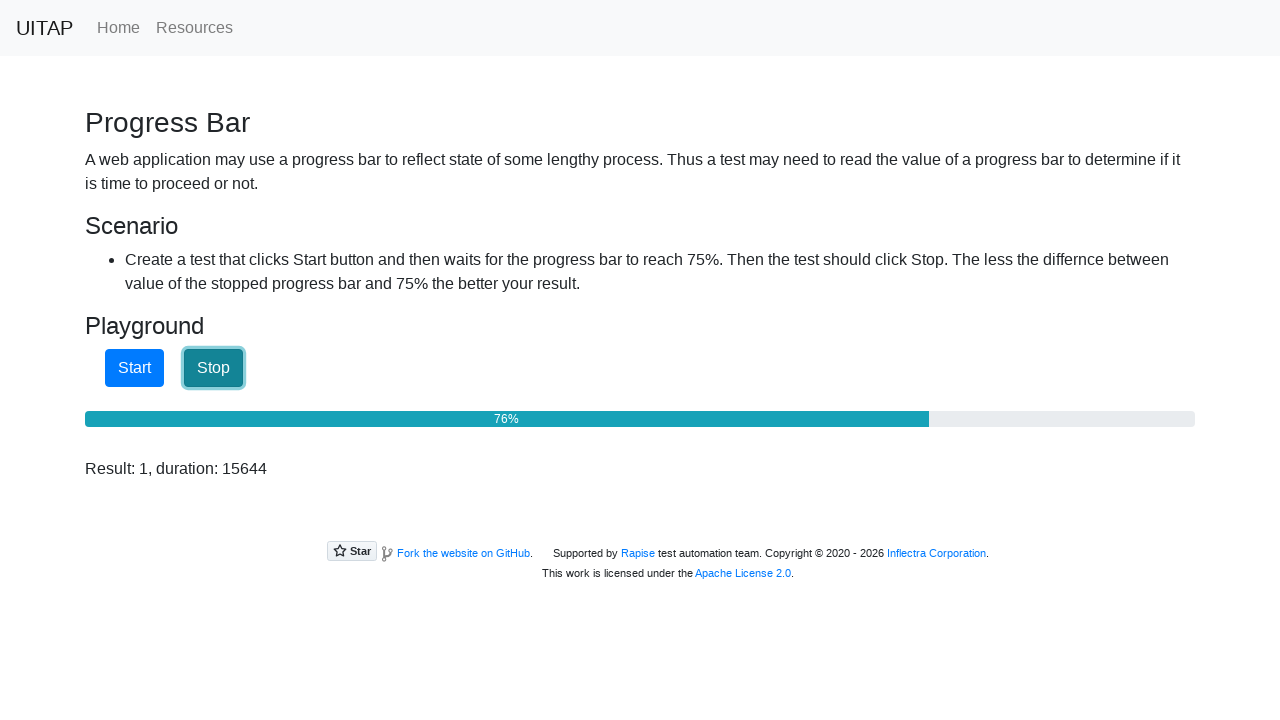